Navigates to web form page by clicking the first button in card body

Starting URL: https://bonigarcia.dev/selenium-webdriver-java/

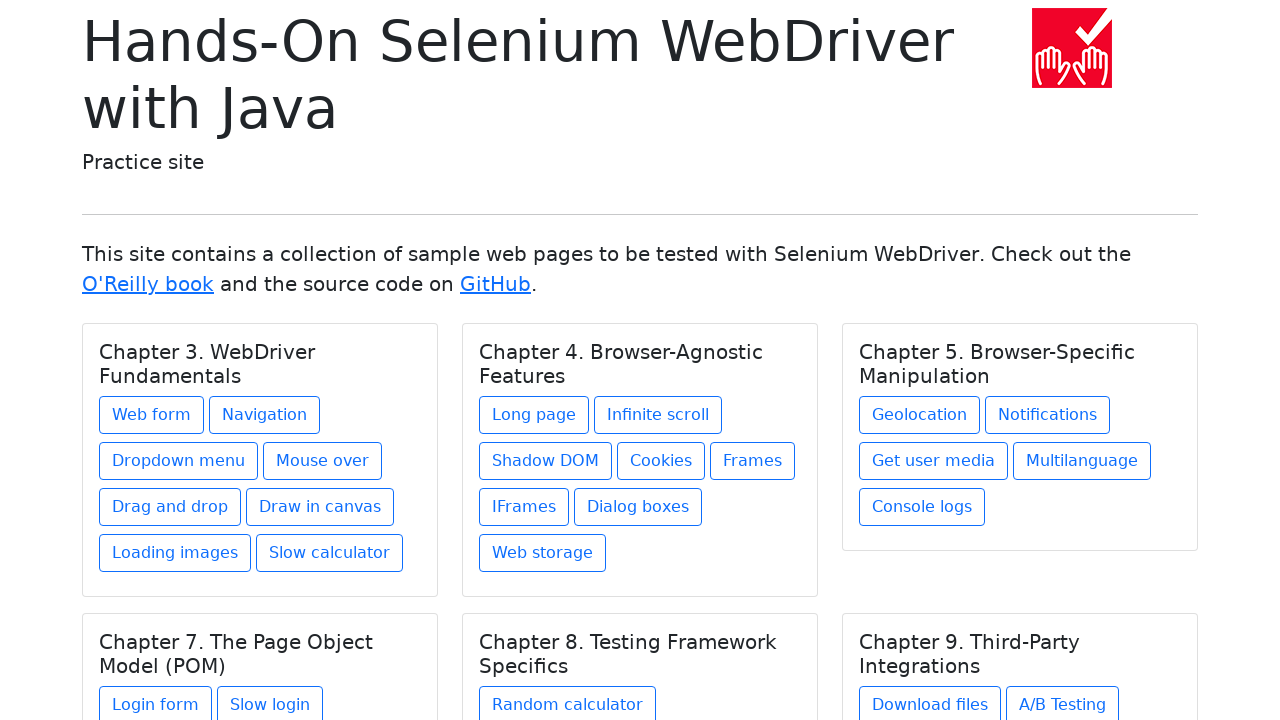

Clicked the first button in card body to navigate to web form page at (152, 415) on div.card-body a.btn >> nth=0
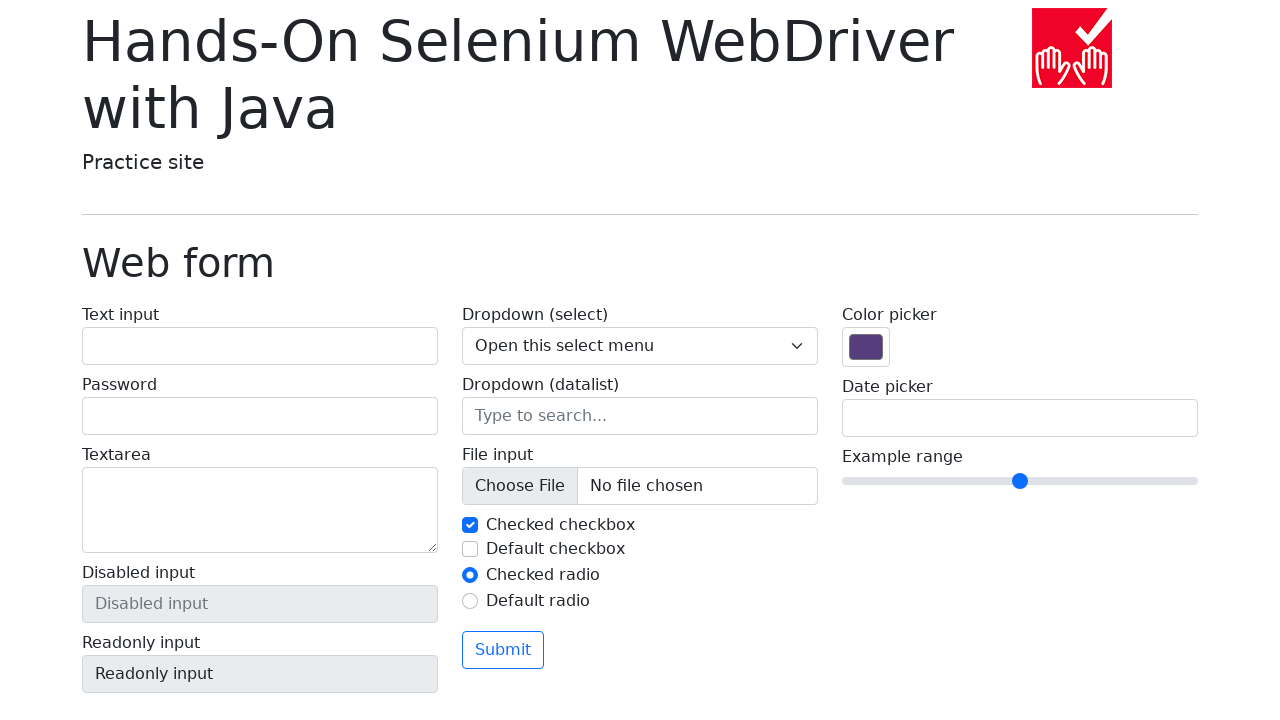

Web form page loaded successfully
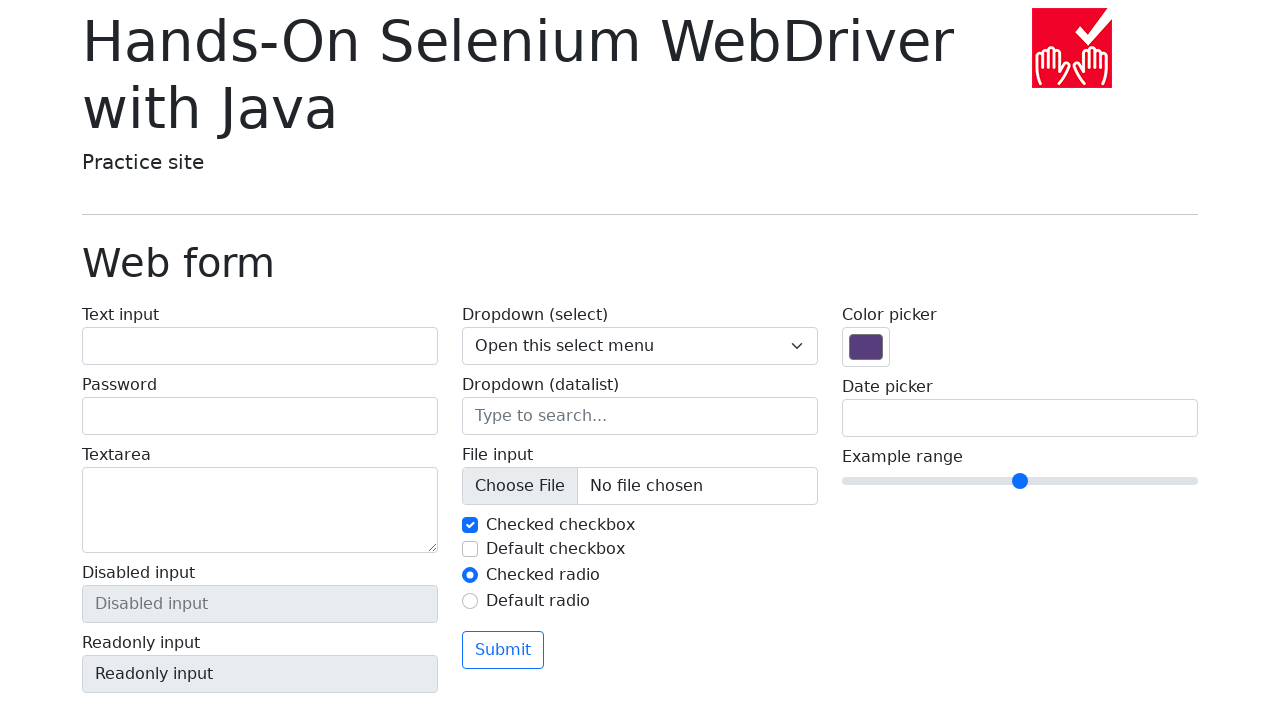

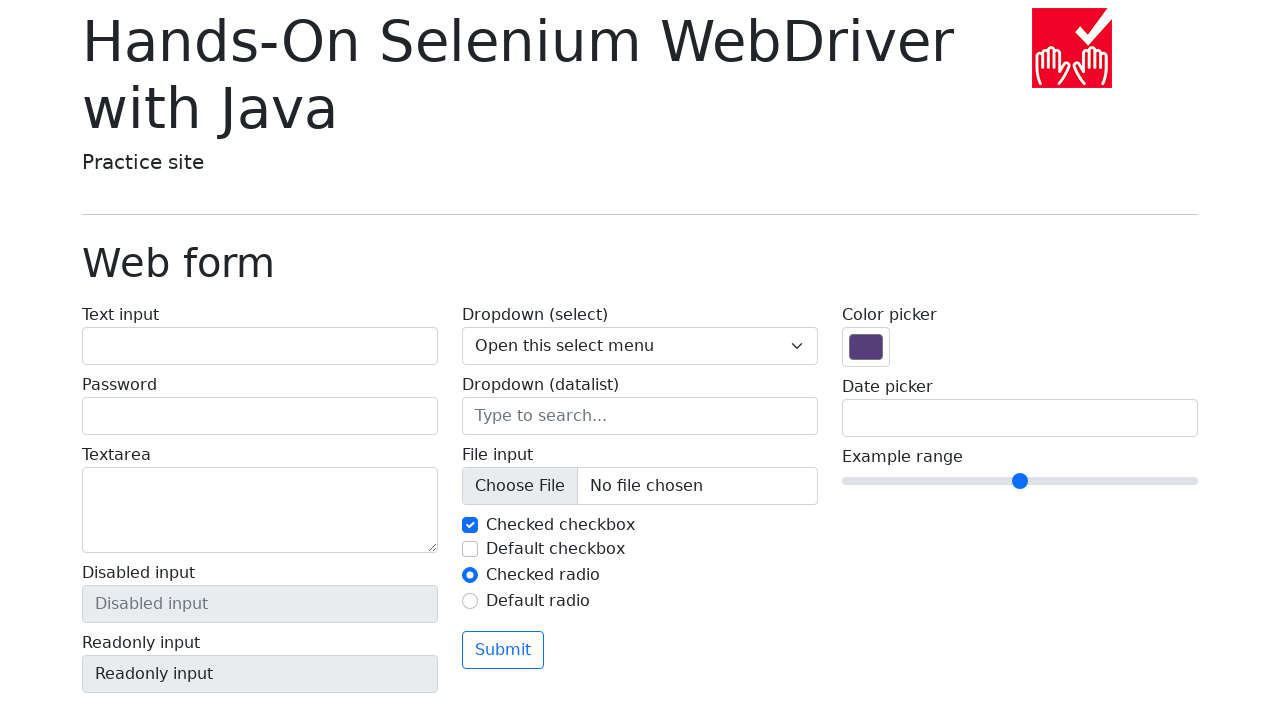